Tests alert functionality by typing a name and clicking the Alert button, then accepting the alert dialog.

Starting URL: https://rahulshettyacademy.com/AutomationPractice/

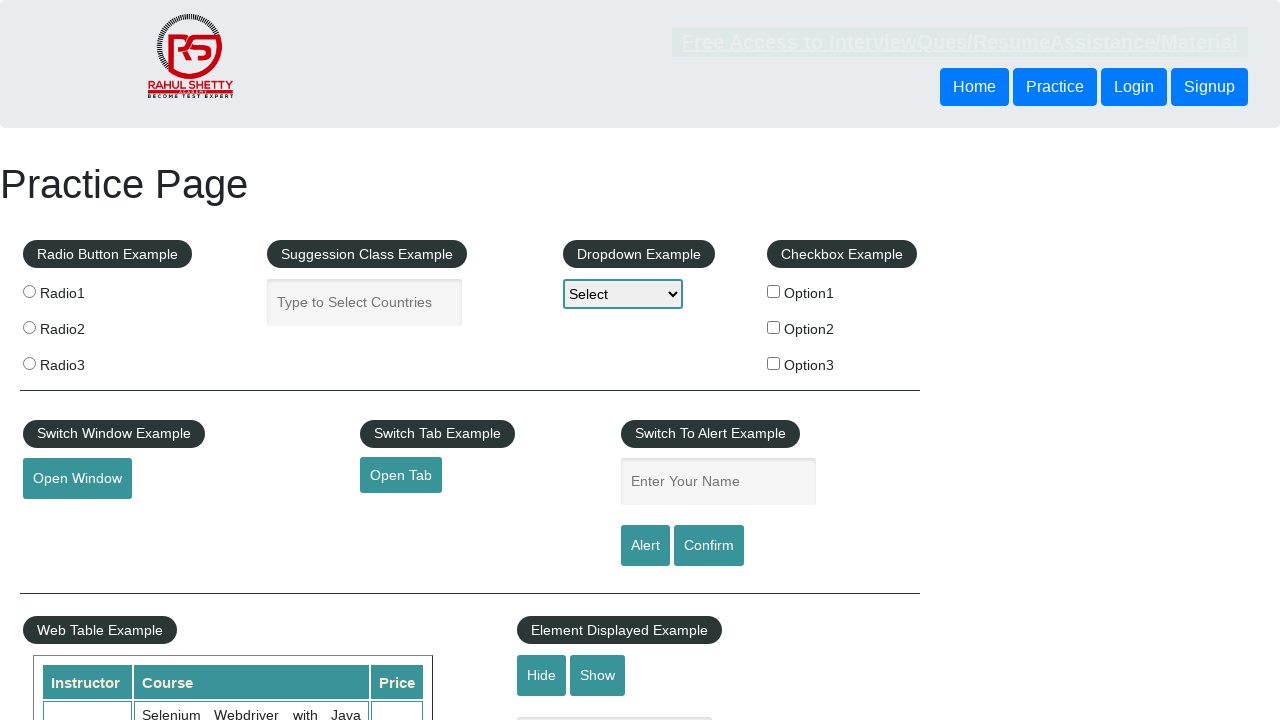

Filled alert name input field with 'Stori Card' on input#name
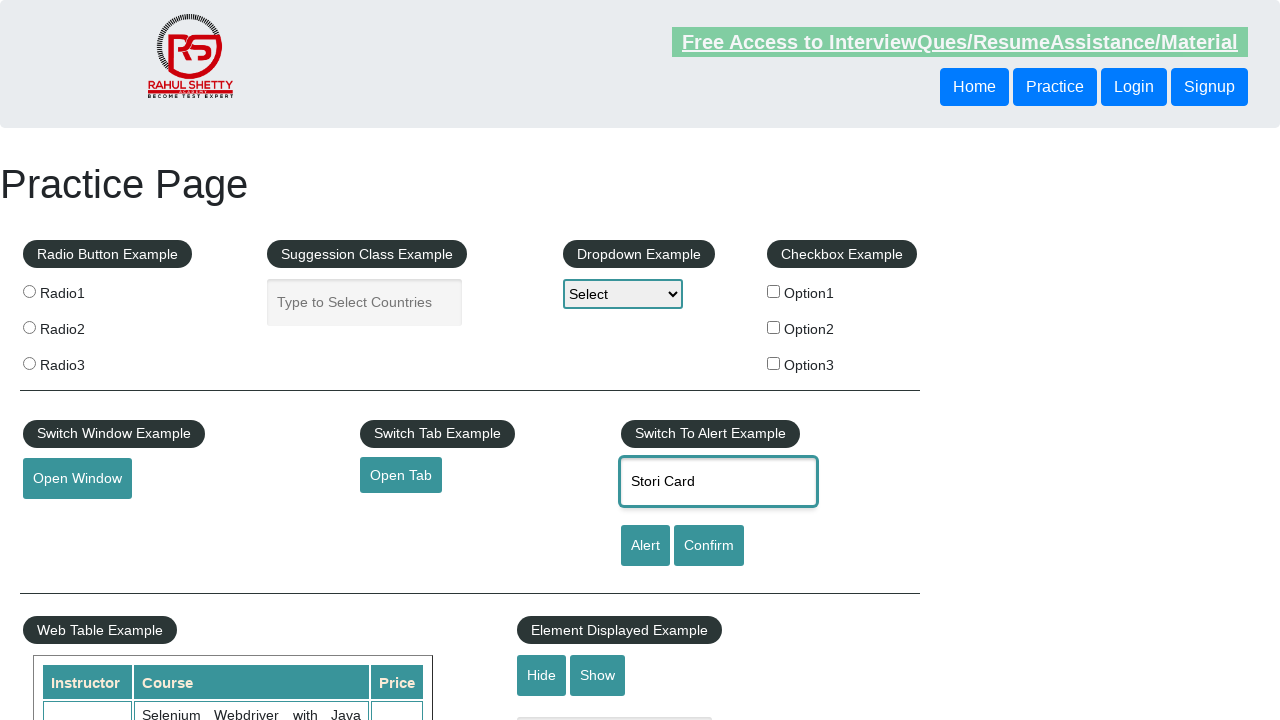

Set up dialog handler to accept alerts
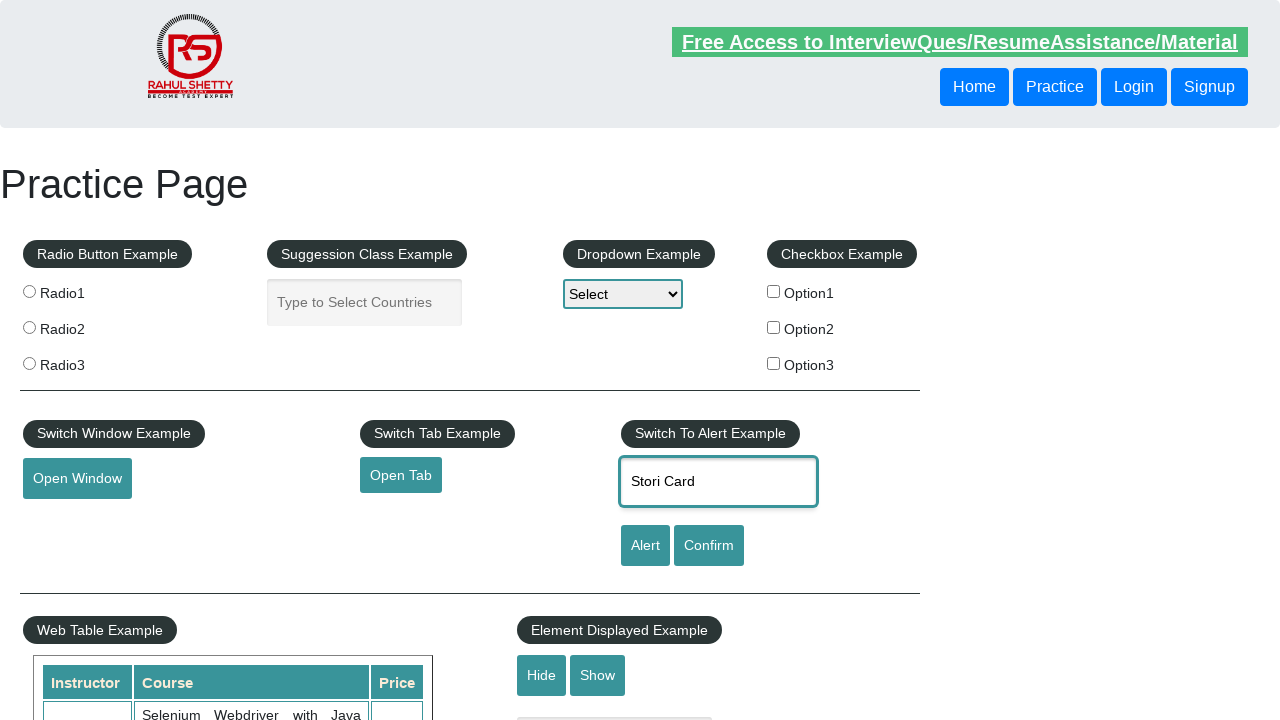

Clicked the Alert button to trigger alert dialog at (645, 546) on input#alertbtn
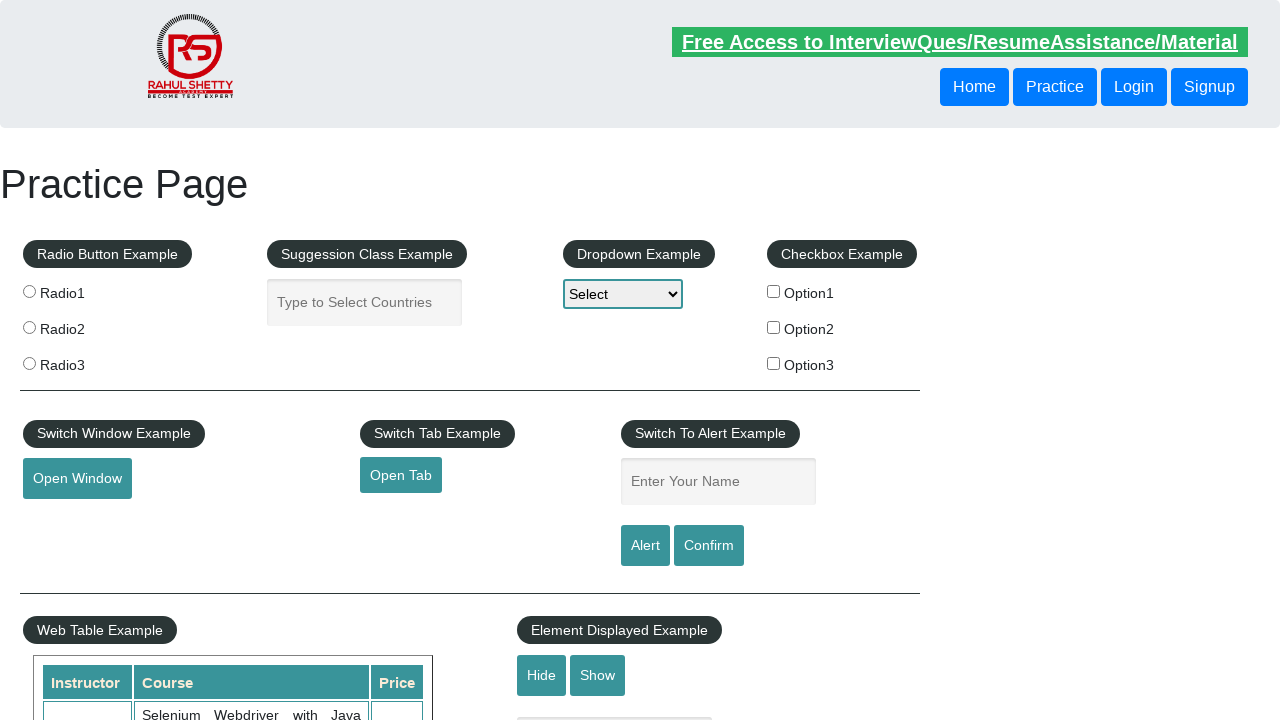

Waited for alert dialog to be processed
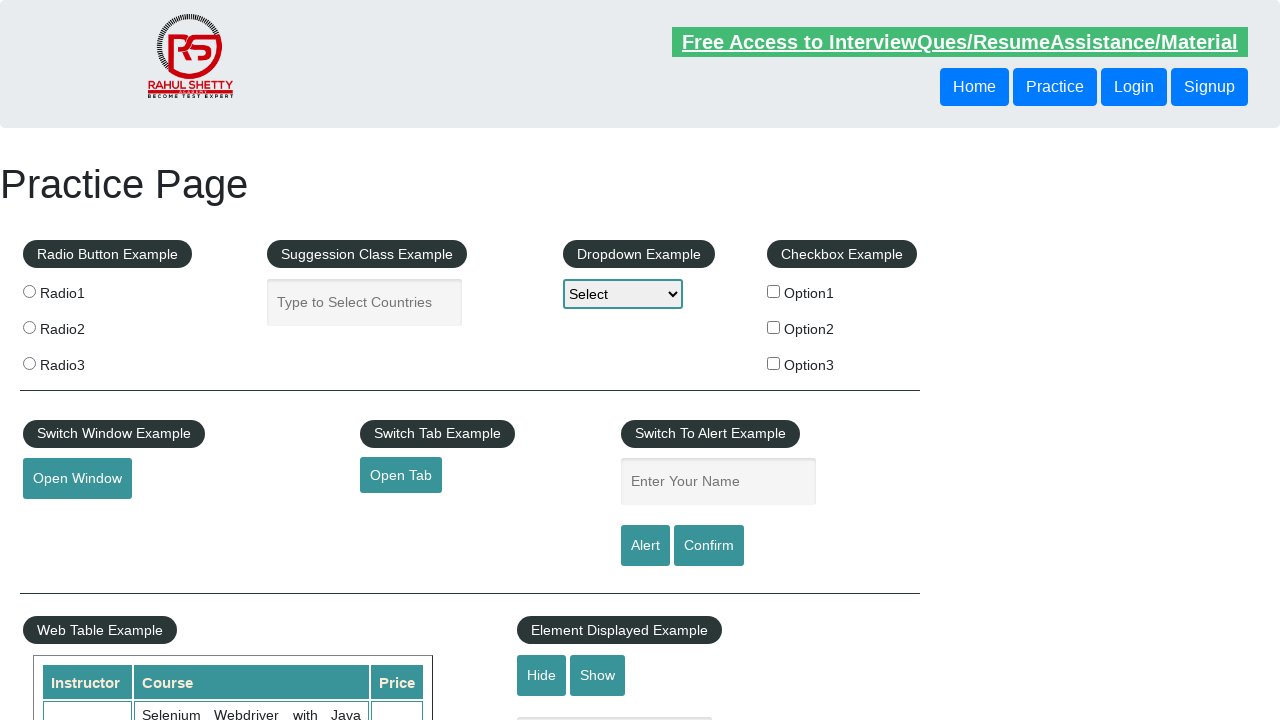

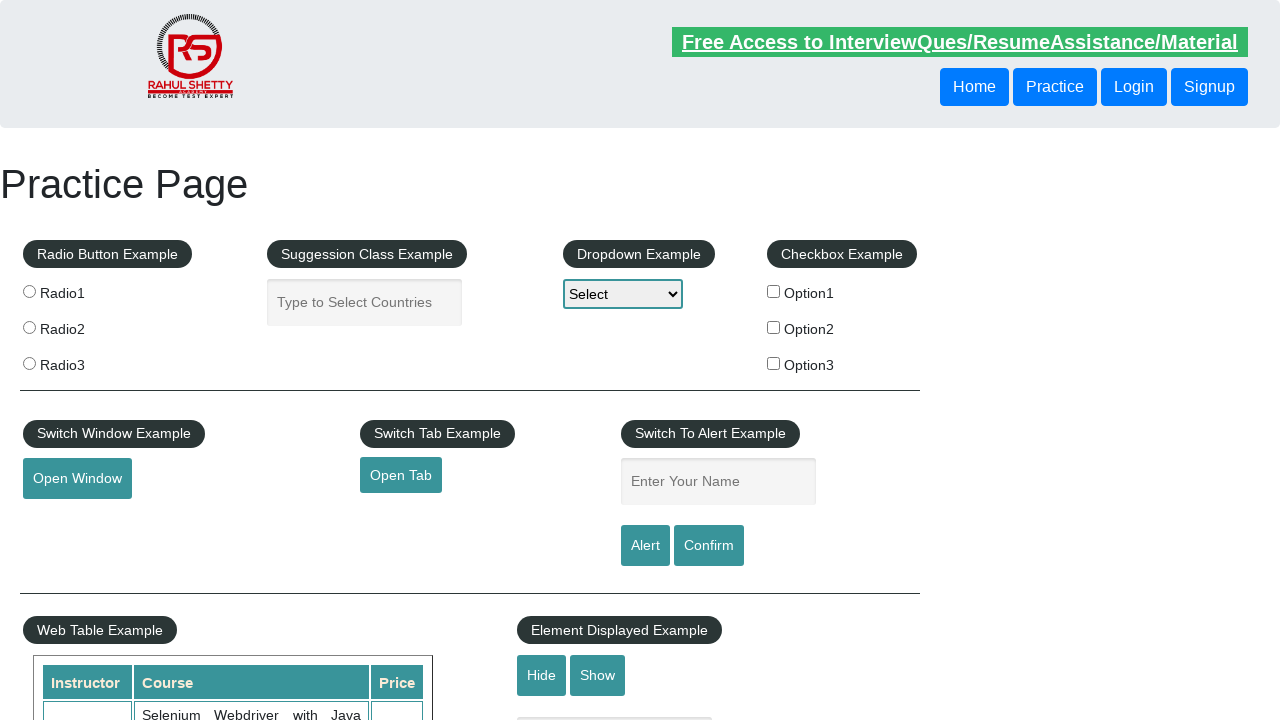